Tests YouTube search functionality with various input types including alphanumeric, special characters, and international characters

Starting URL: https://www.youtube.com/

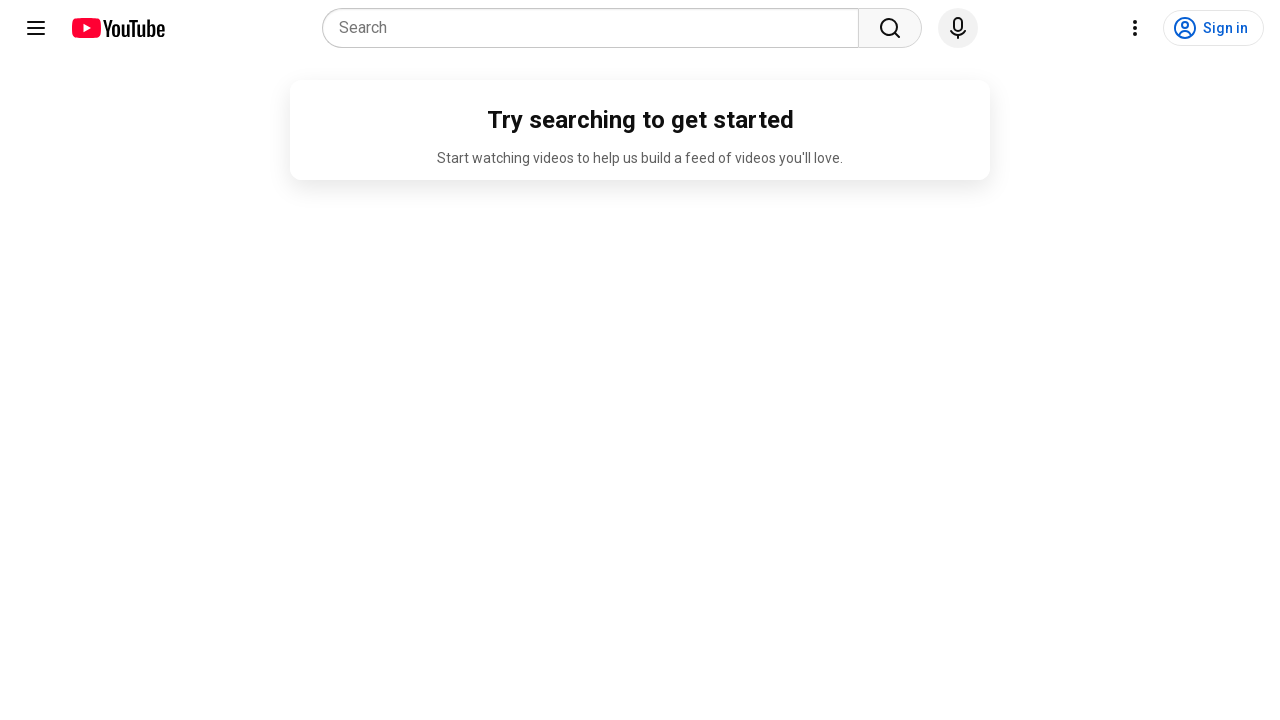

Filled YouTube search box with 'abcABC123' on input[name="search_query"]
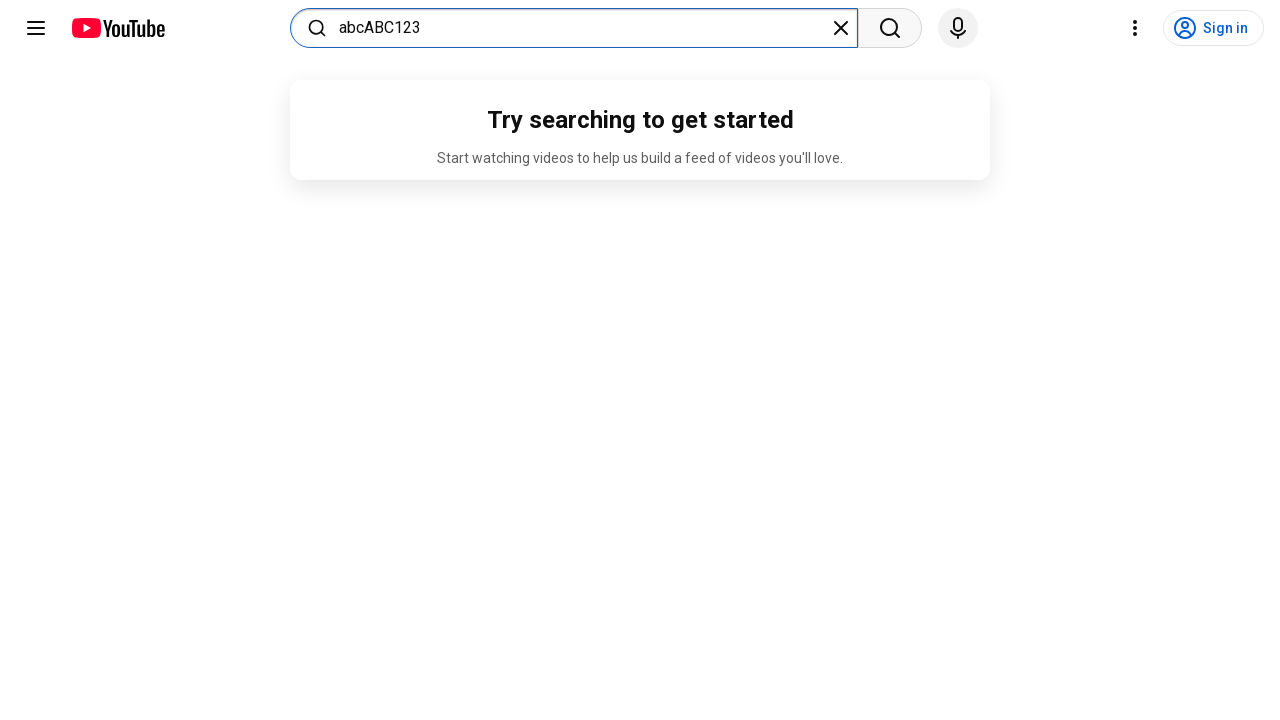

Pressed Enter to search for 'abcABC123' on input[name="search_query"]
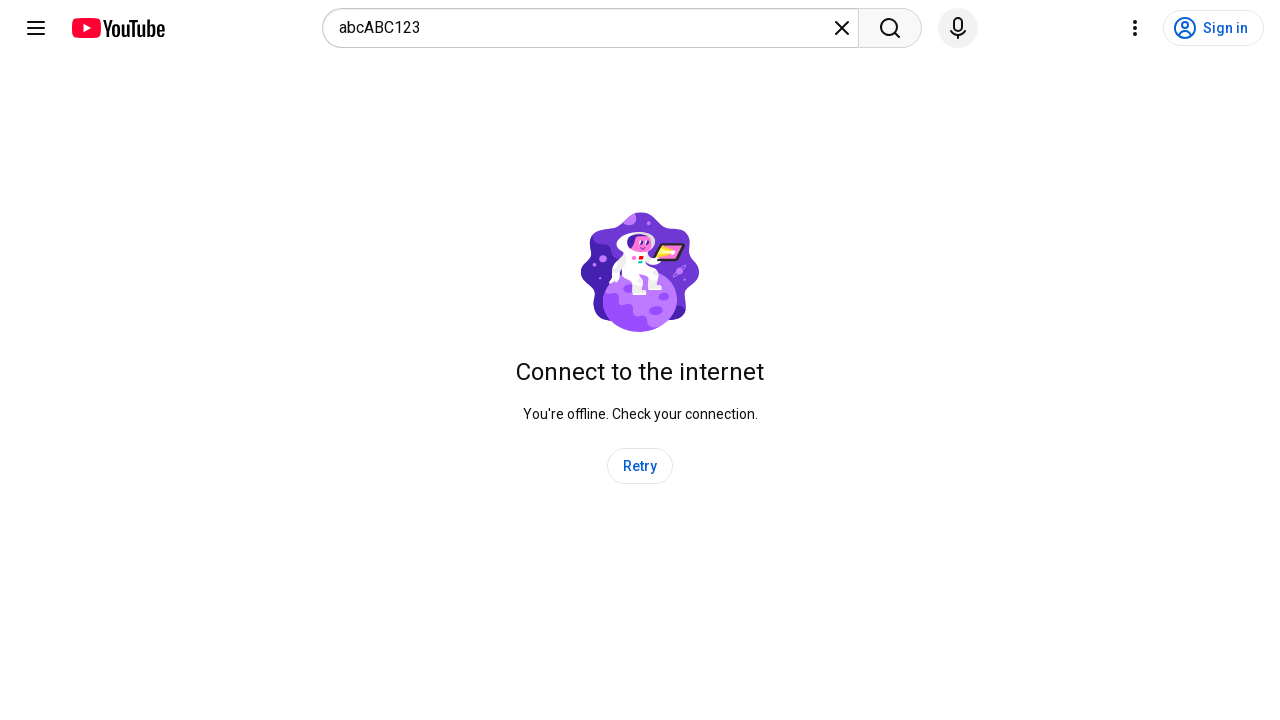

Waited for search results to load for 'abcABC123'
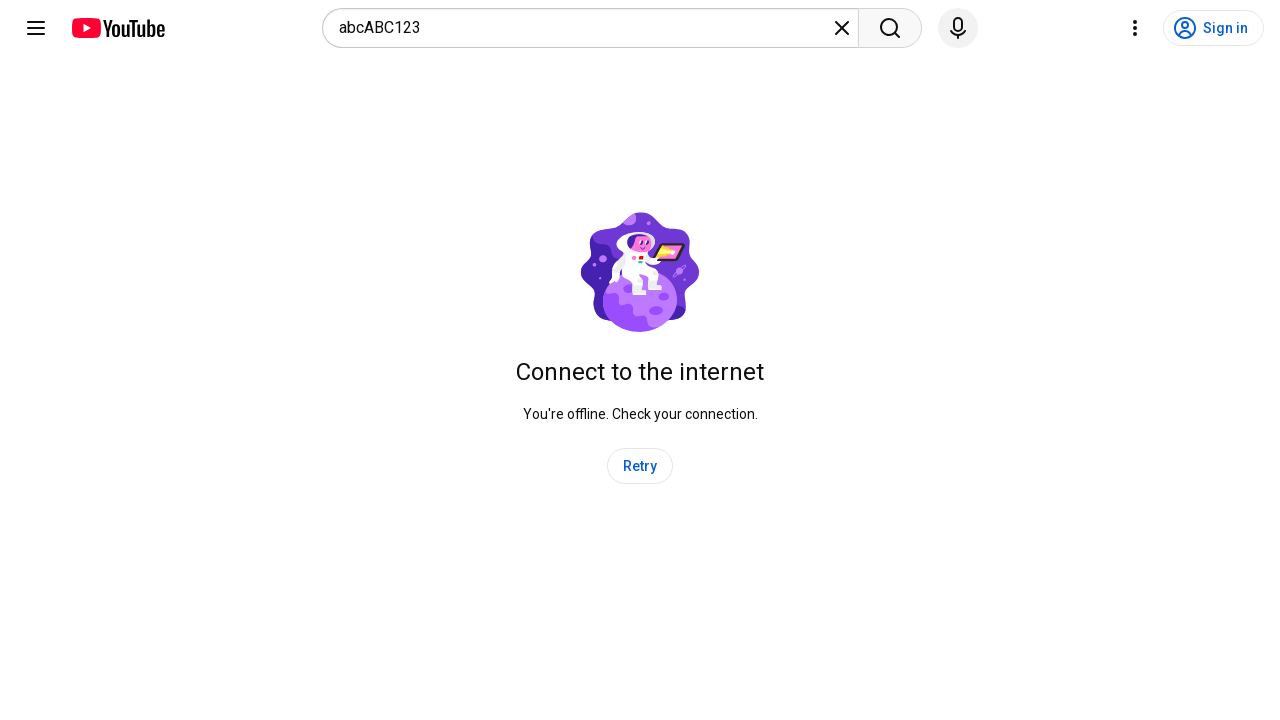

Navigated back to YouTube homepage
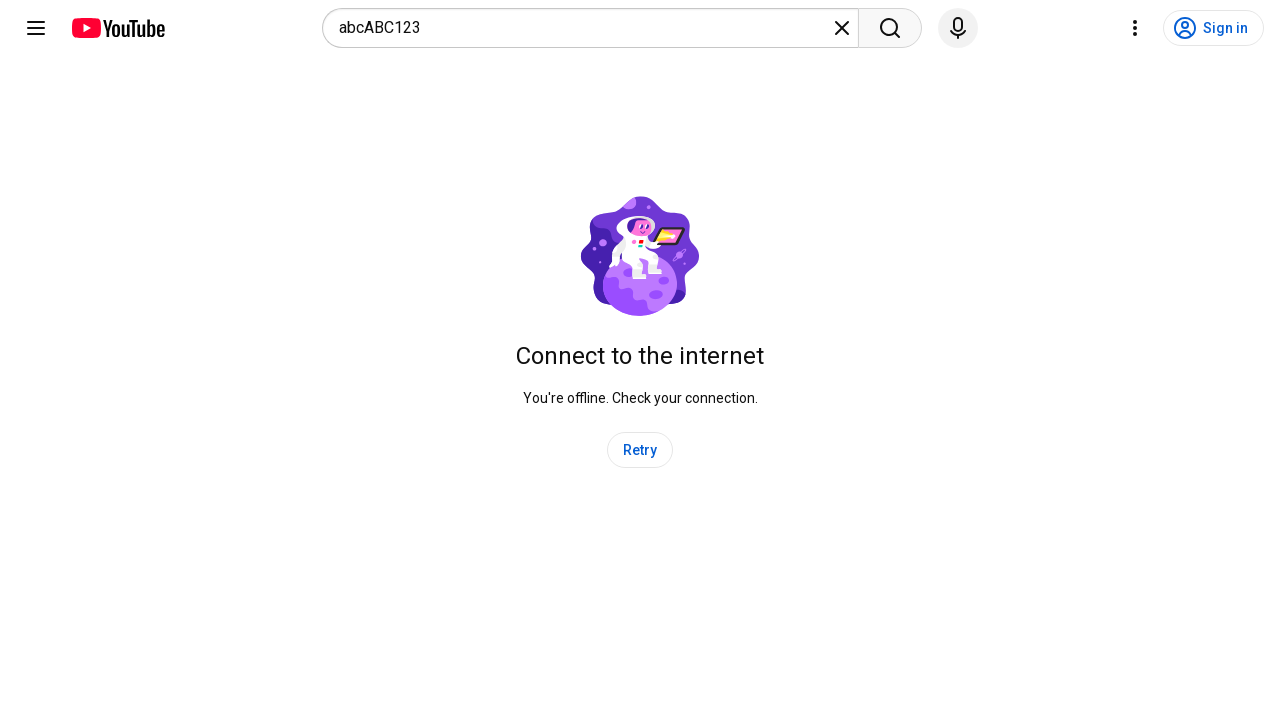

YouTube search box is available on homepage
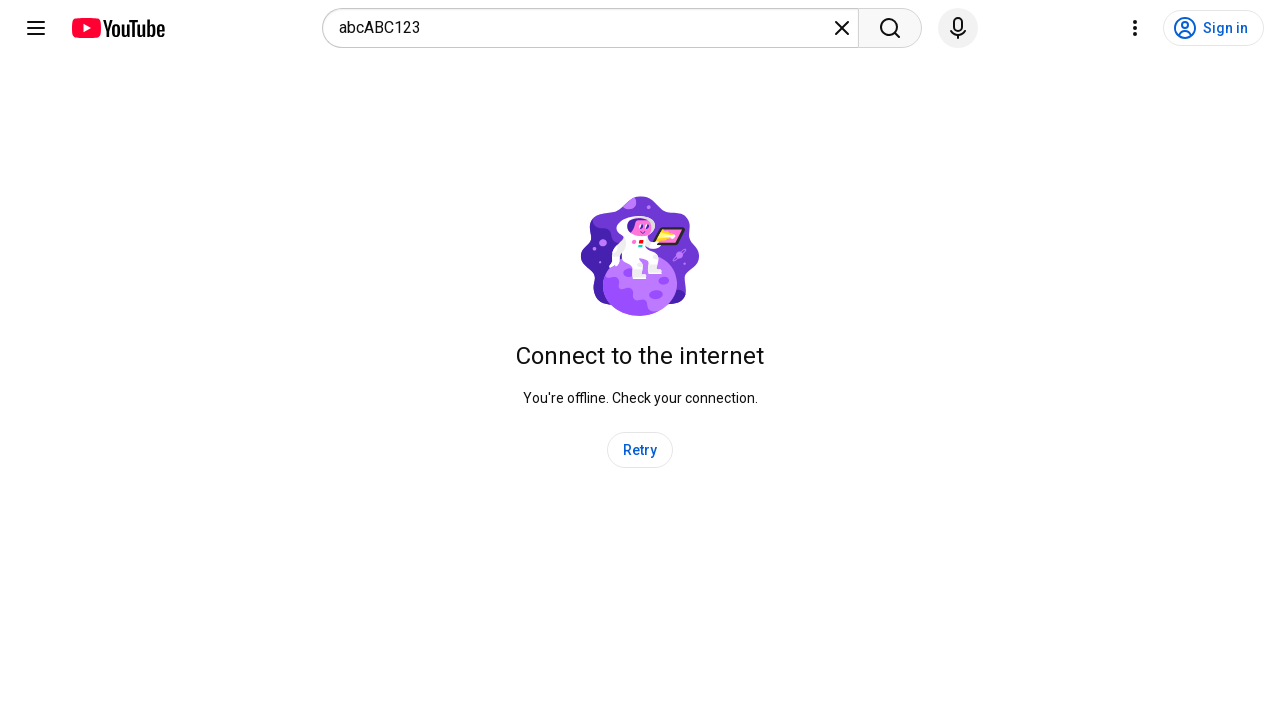

Filled YouTube search box with '!@#$$%^&*()' on input[name="search_query"]
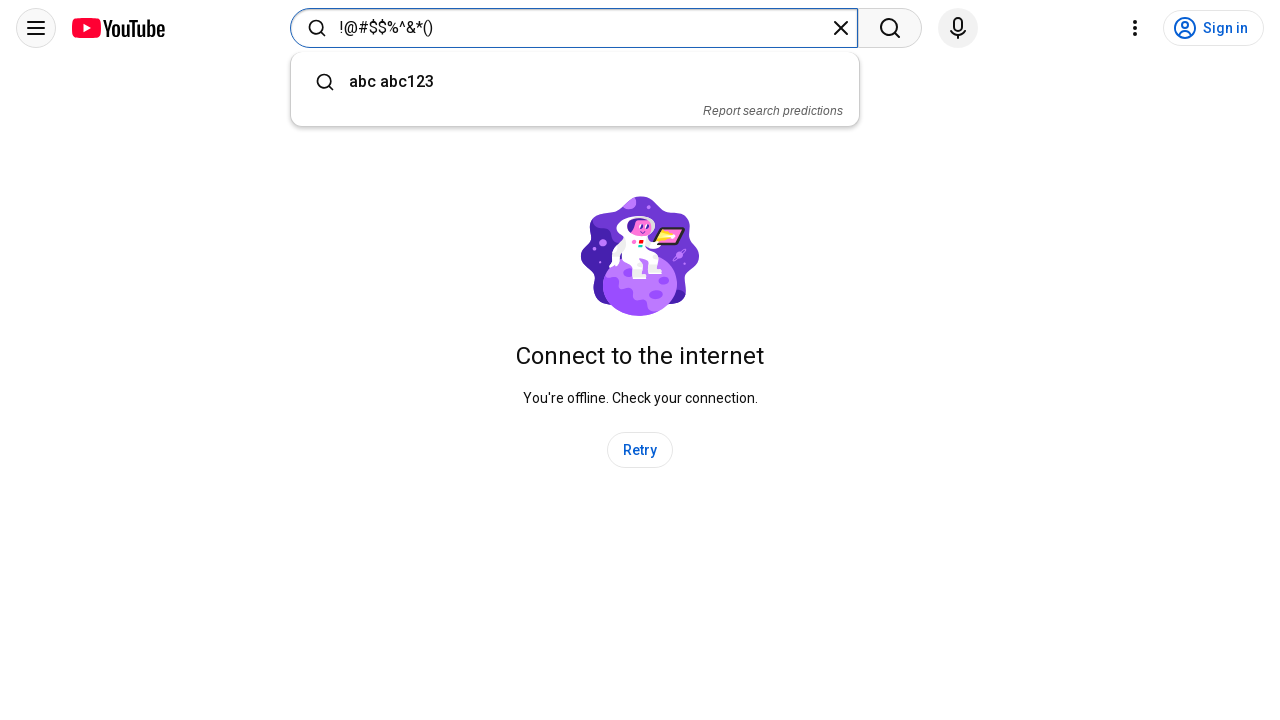

Pressed Enter to search for '!@#$$%^&*()' on input[name="search_query"]
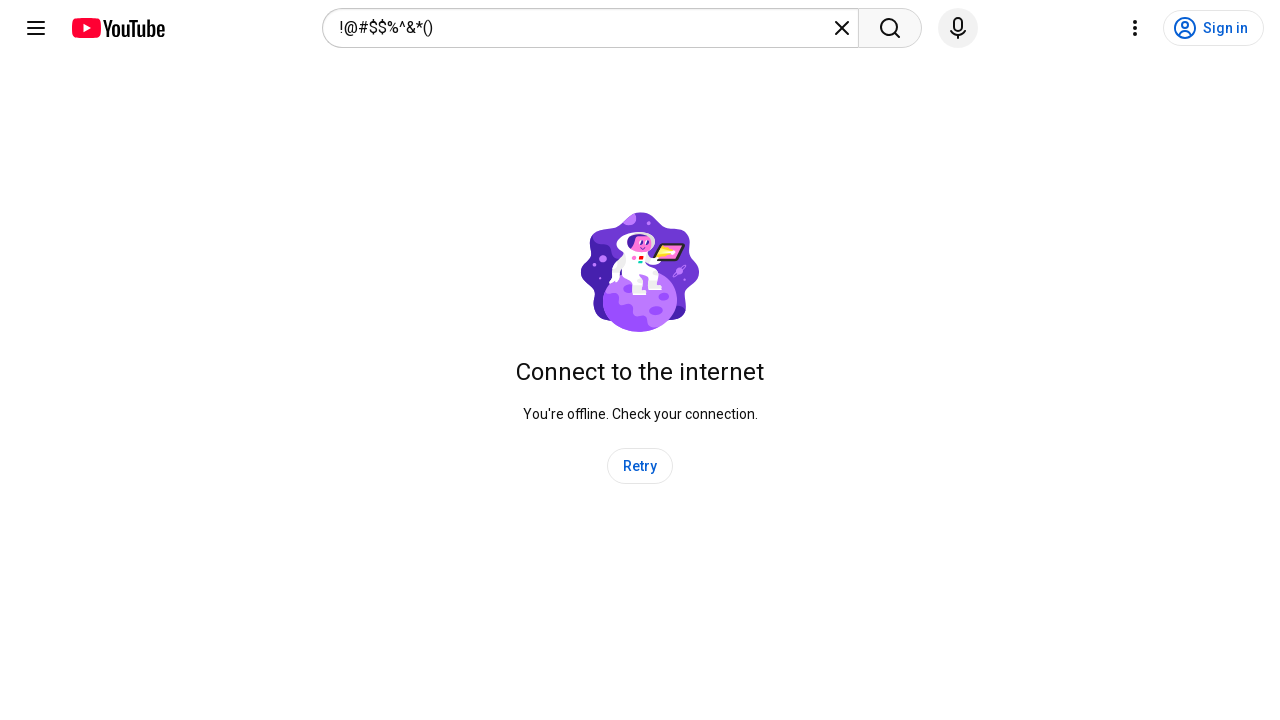

Waited for search results to load for '!@#$$%^&*()'
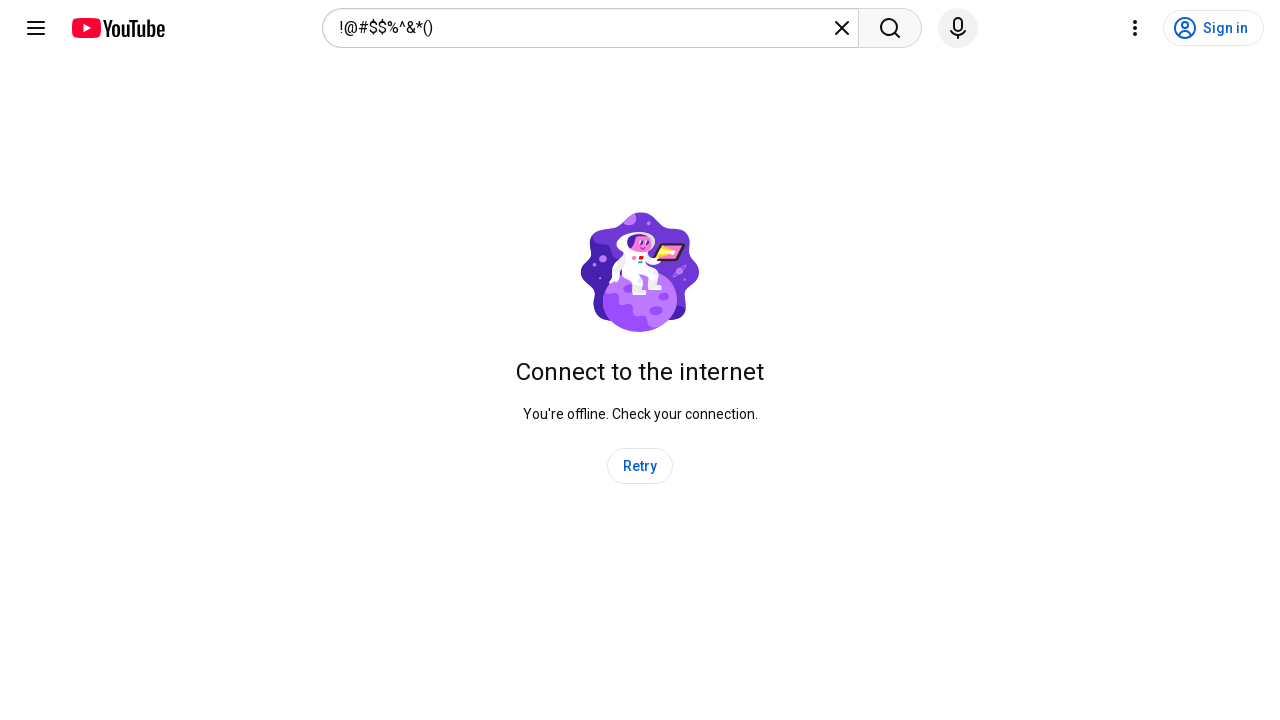

Navigated back to YouTube homepage
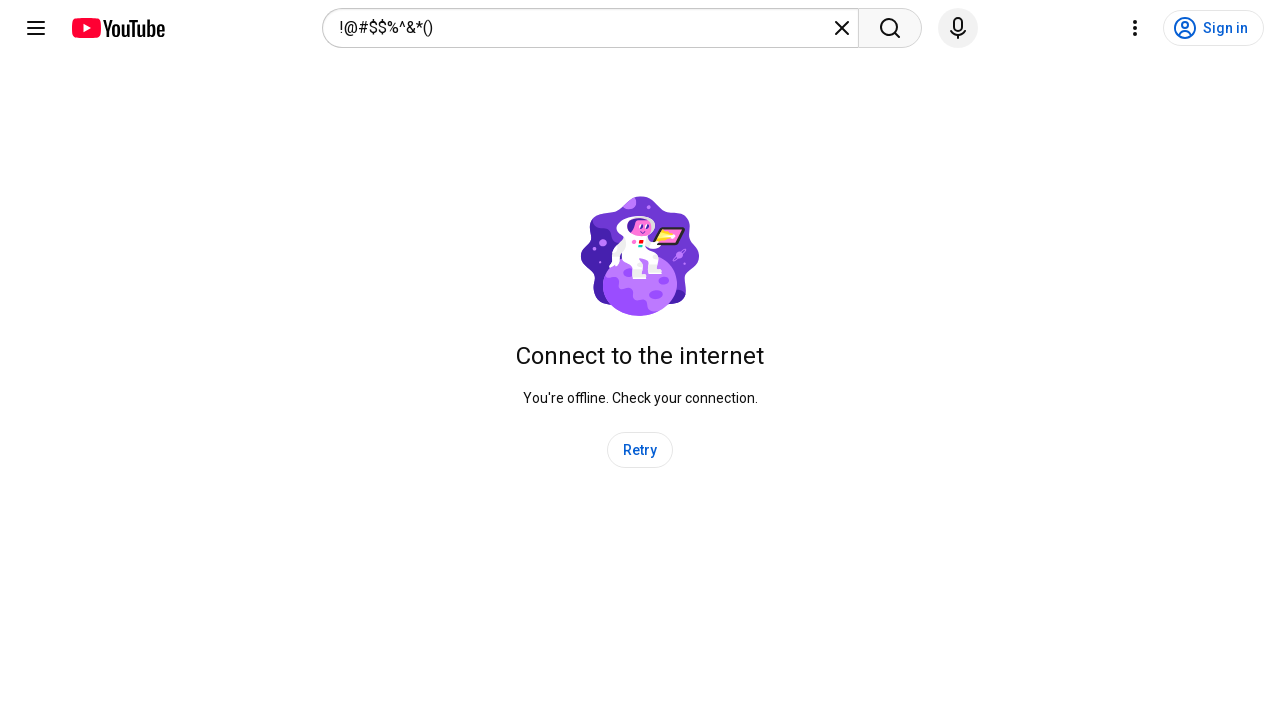

YouTube search box is available on homepage
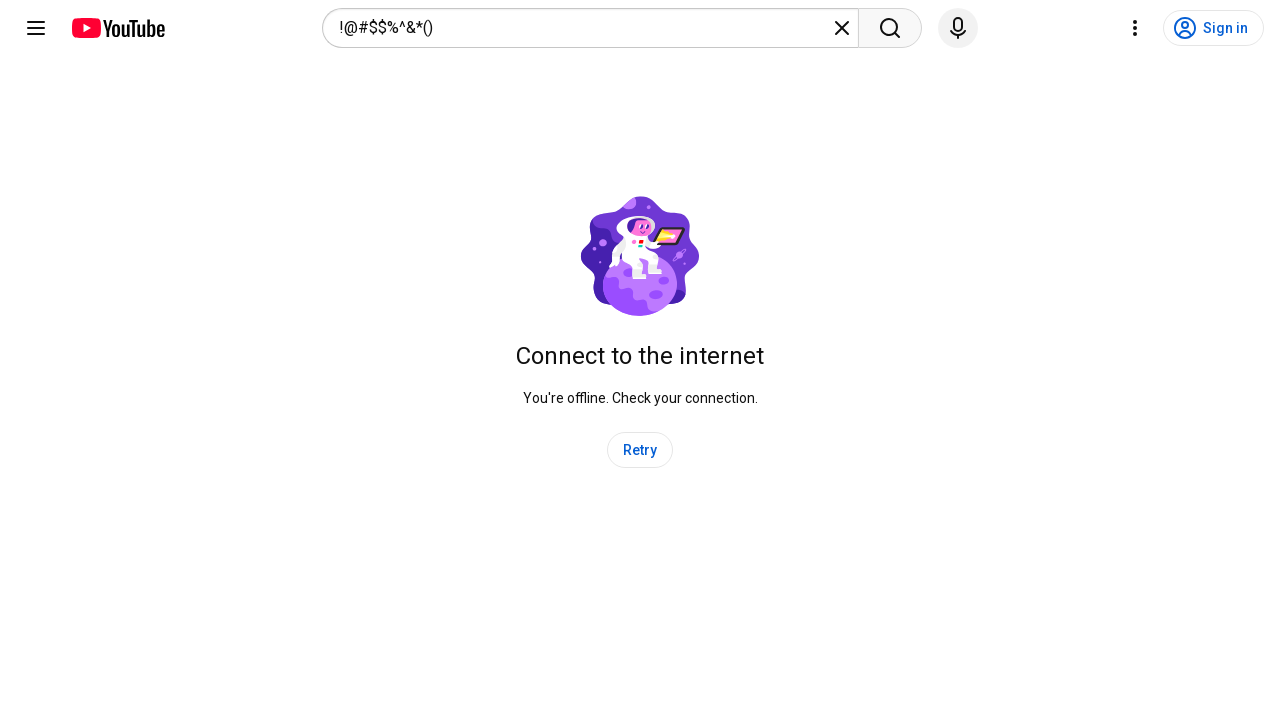

Filled YouTube search box with '你Д가あ' on input[name="search_query"]
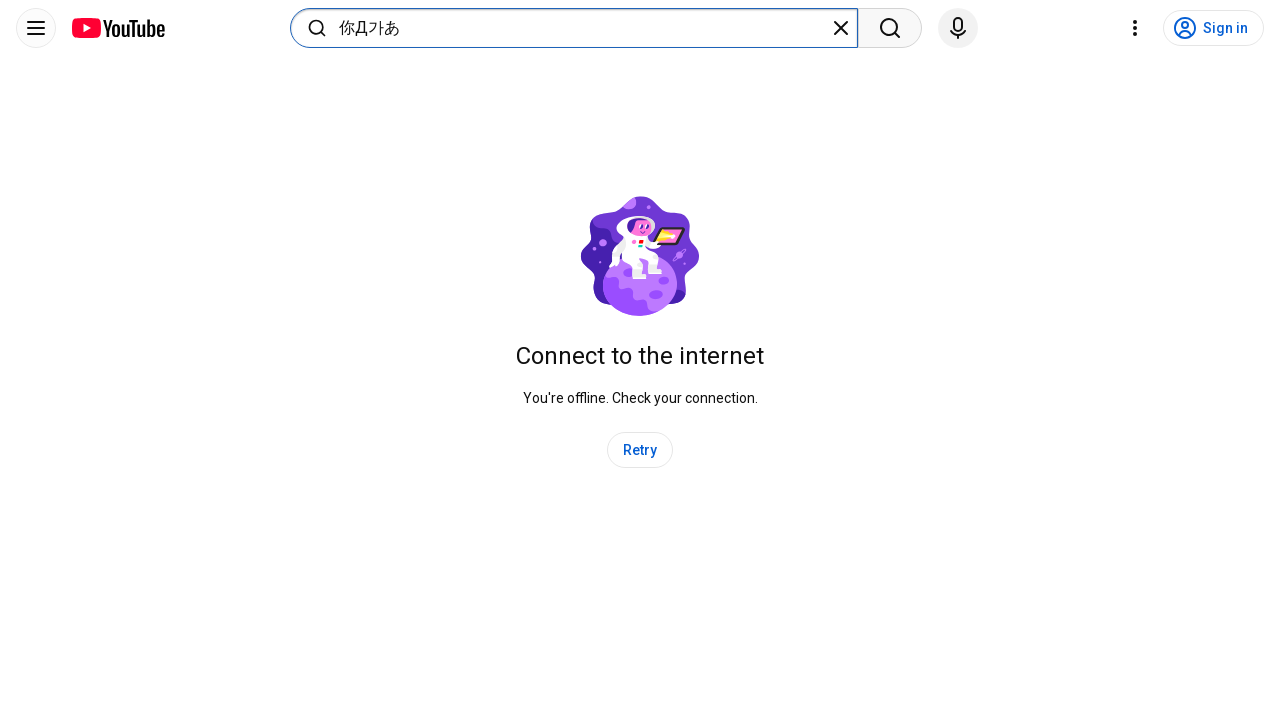

Pressed Enter to search for '你Д가あ' on input[name="search_query"]
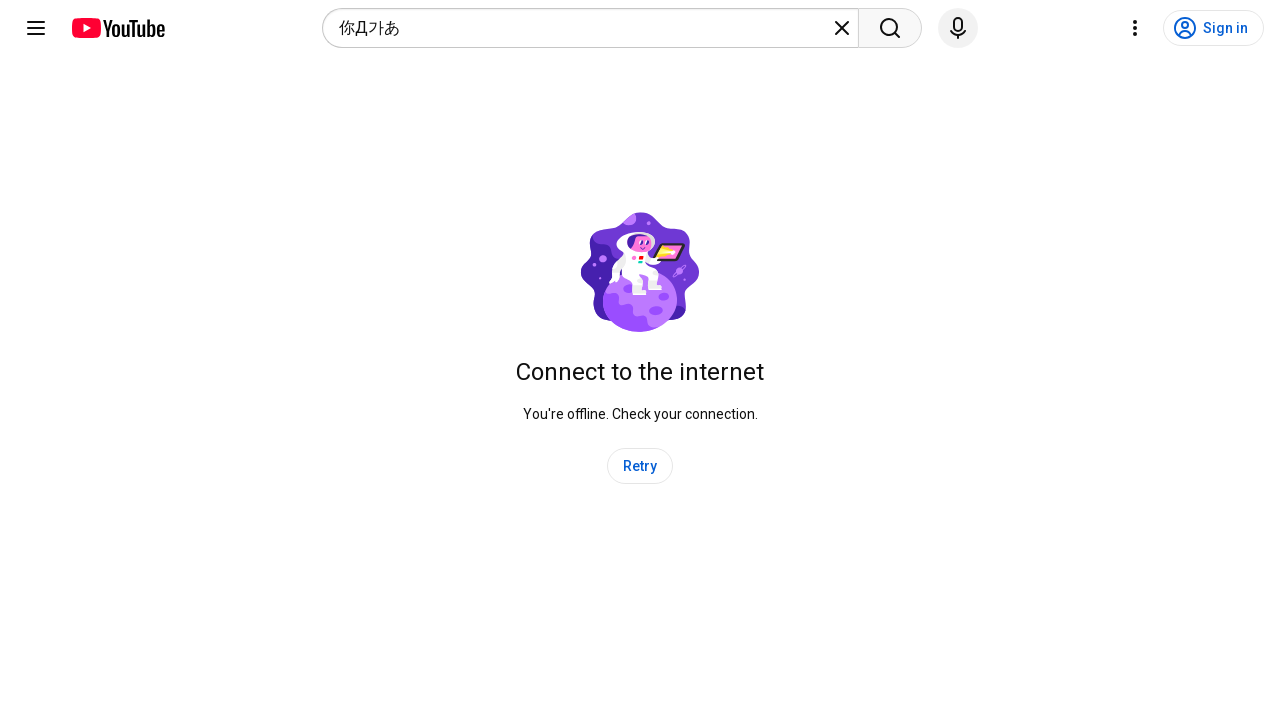

Waited for search results to load for '你Д가あ'
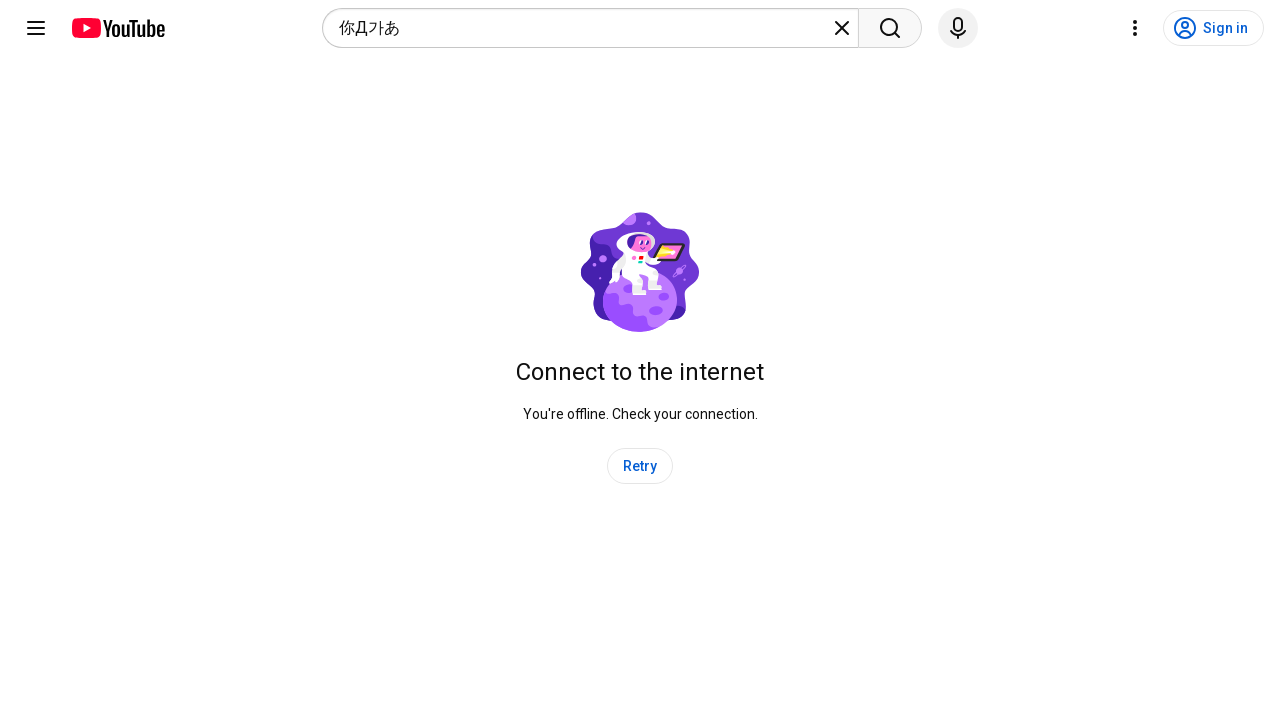

Navigated back to YouTube homepage
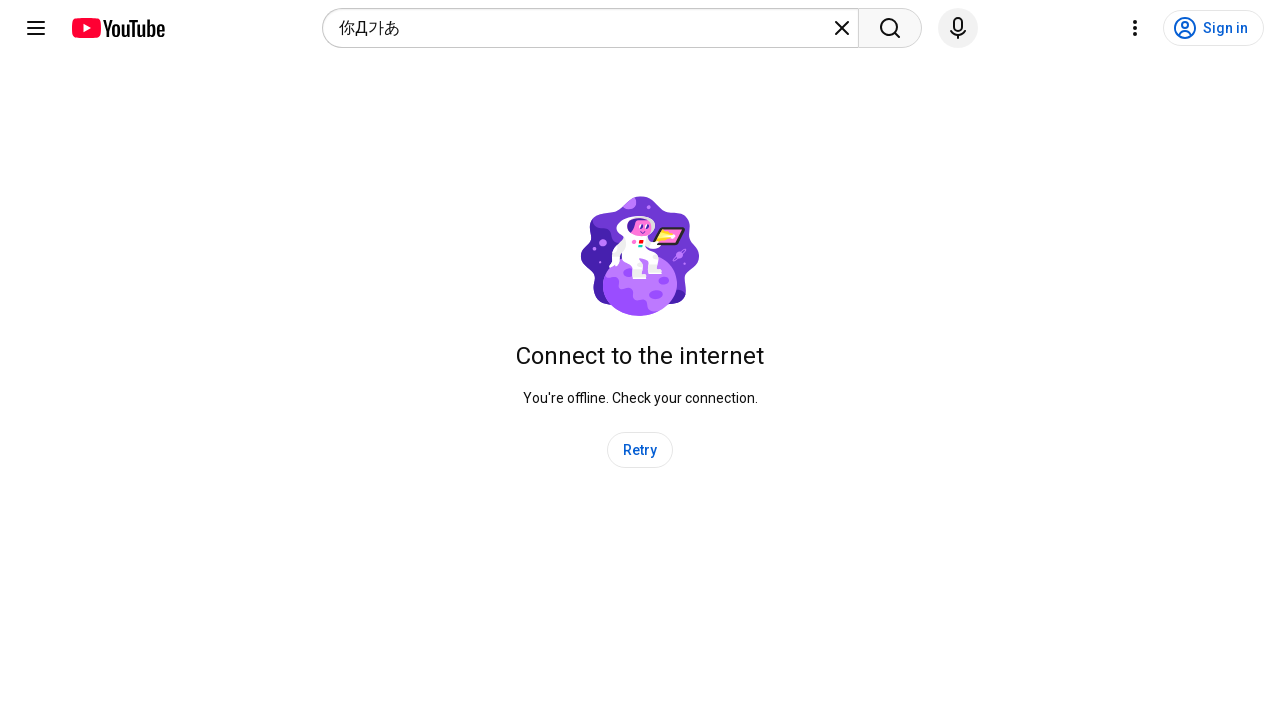

YouTube search box is available on homepage
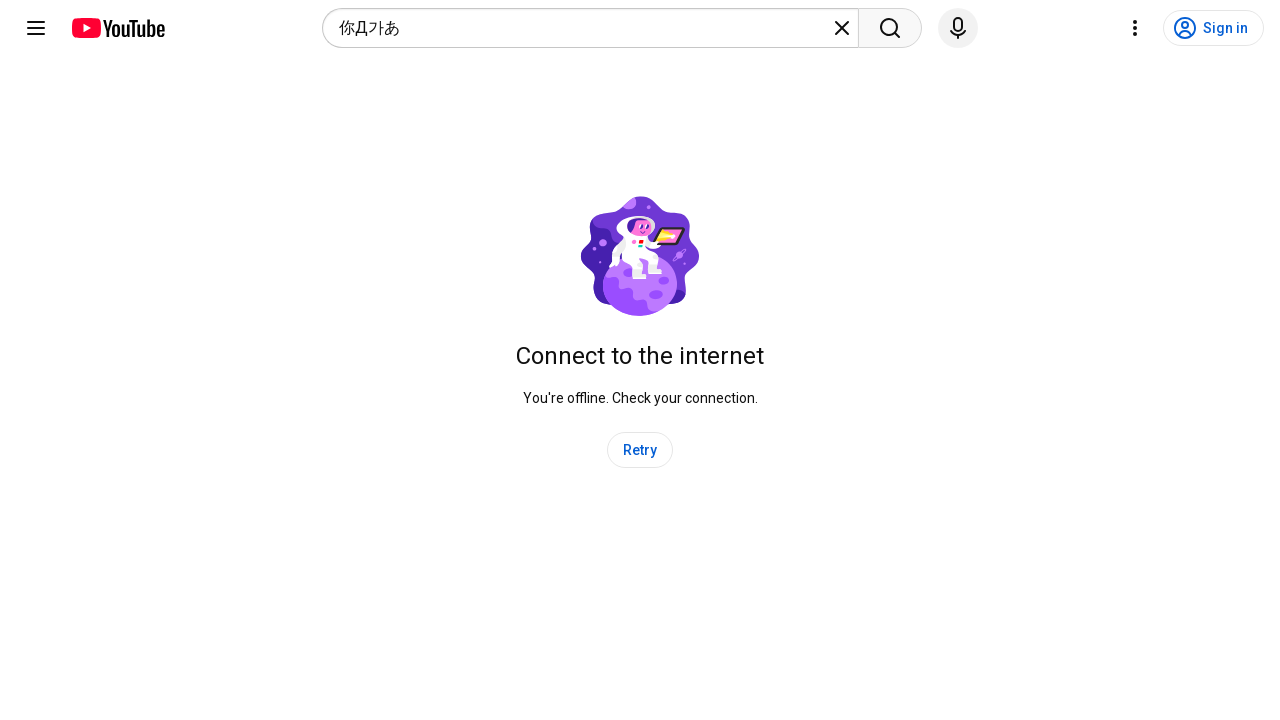

Filled YouTube search box with 'abcABC123!@#$$%^&*()' on input[name="search_query"]
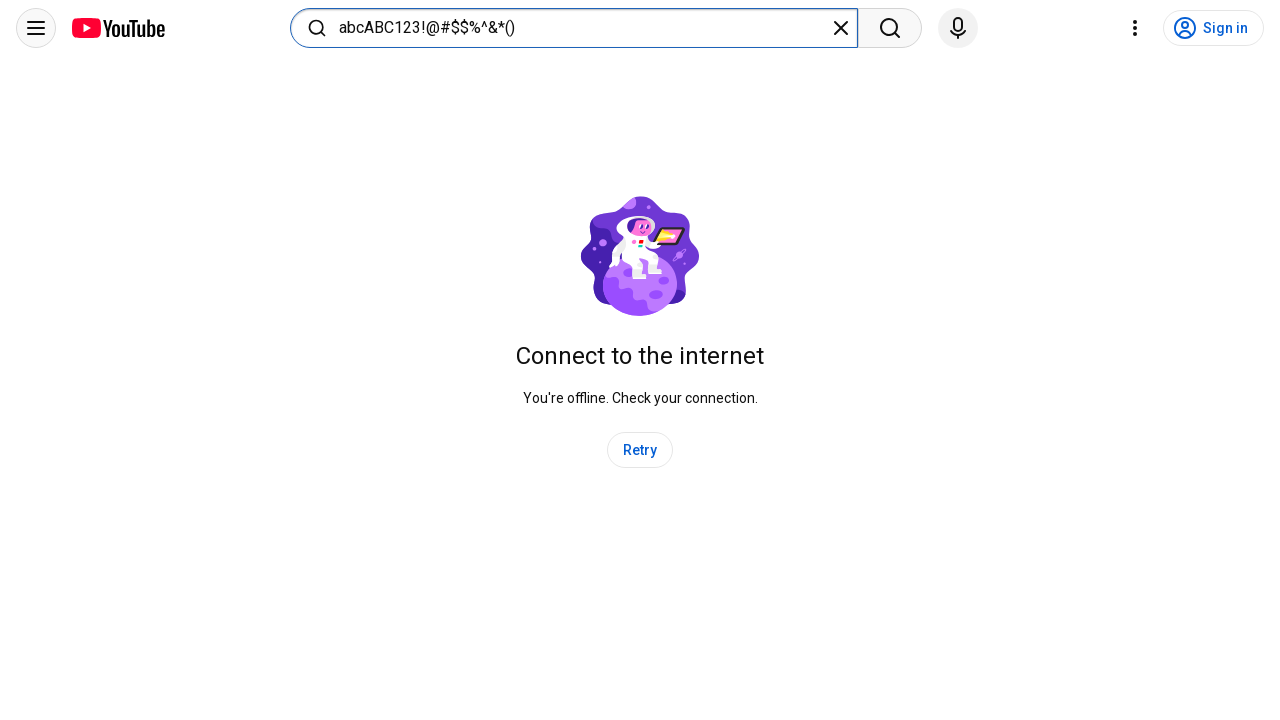

Pressed Enter to search for 'abcABC123!@#$$%^&*()' on input[name="search_query"]
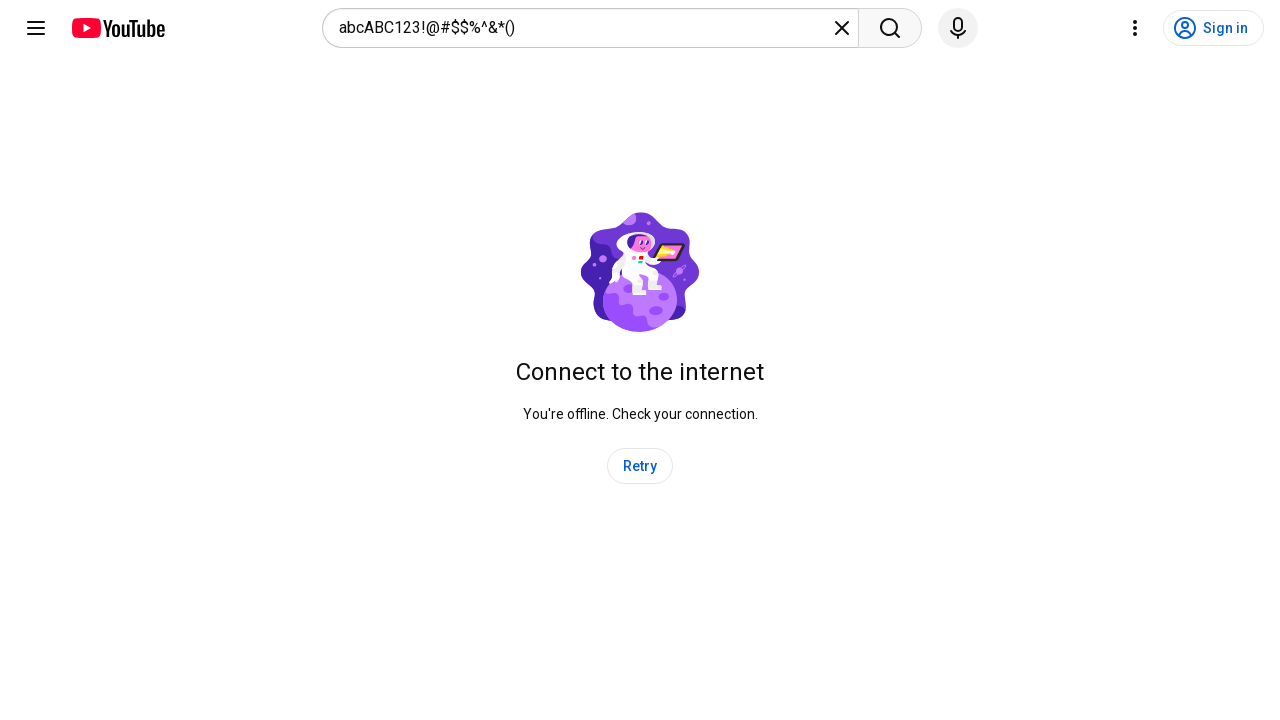

Waited for search results to load for 'abcABC123!@#$$%^&*()'
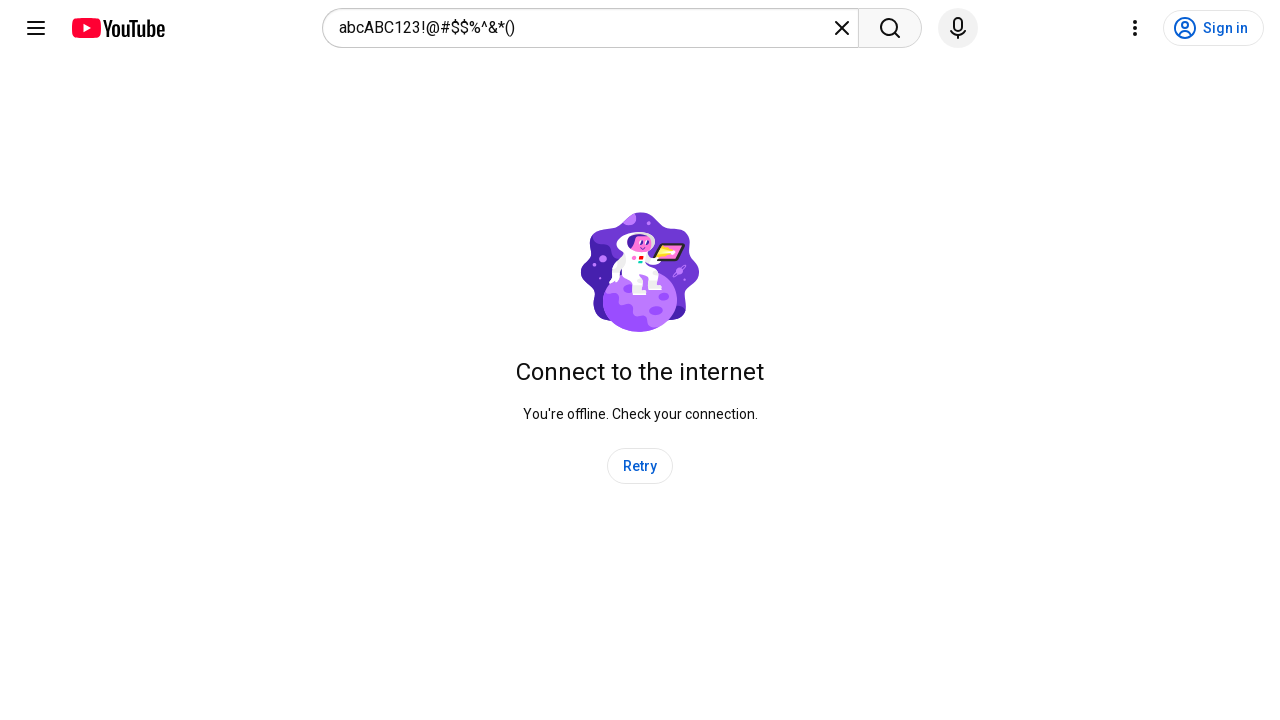

Navigated back to YouTube homepage
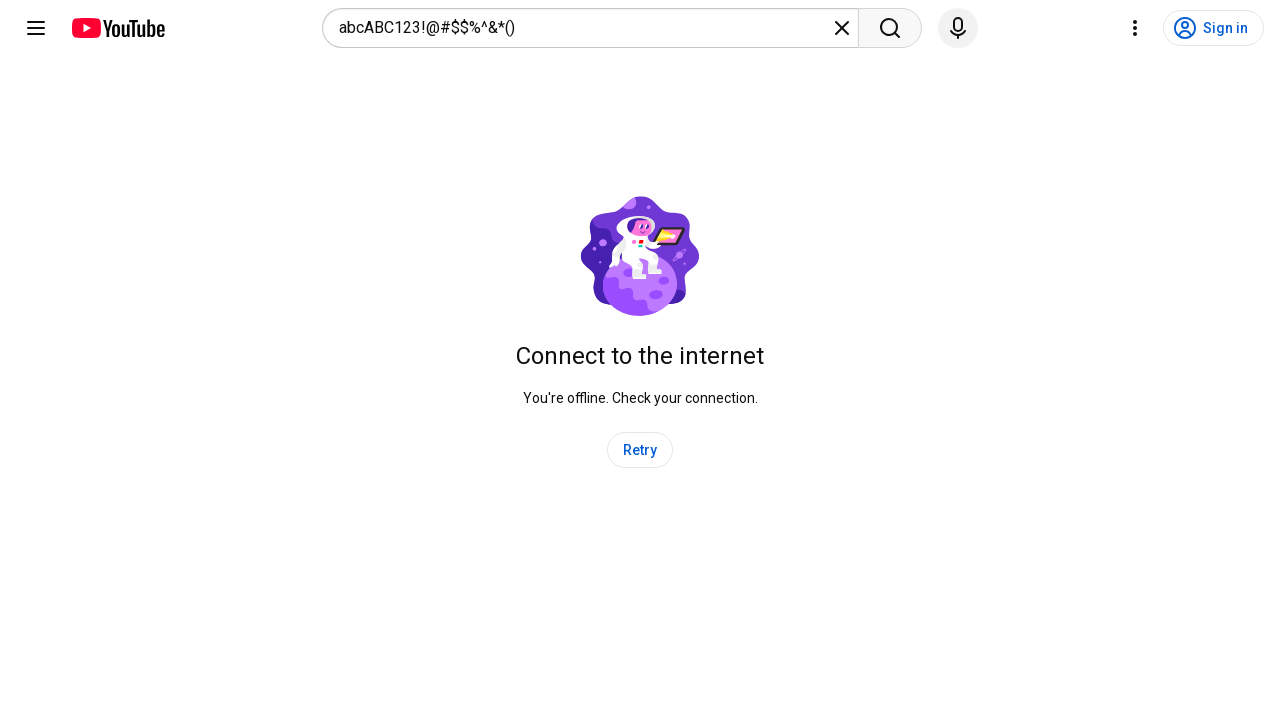

YouTube search box is available on homepage
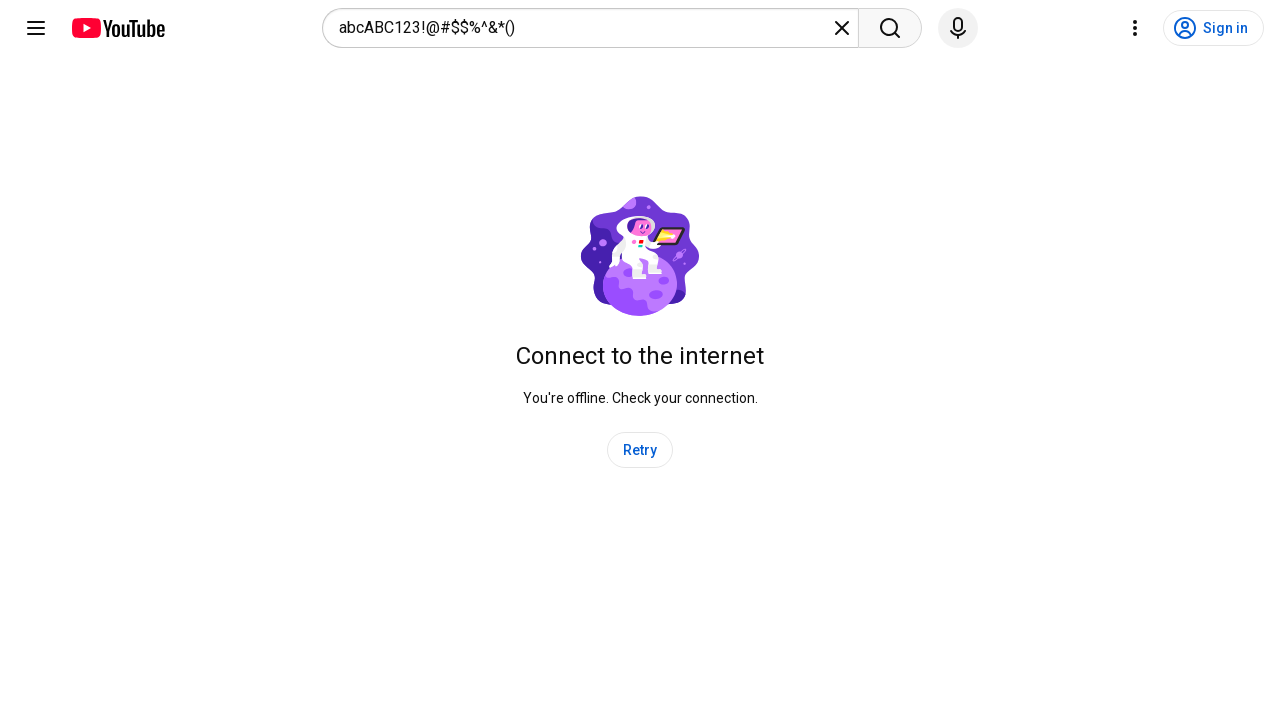

Filled YouTube search box with 'abcABC123!@#$$%^&*()你Д가あ' on input[name="search_query"]
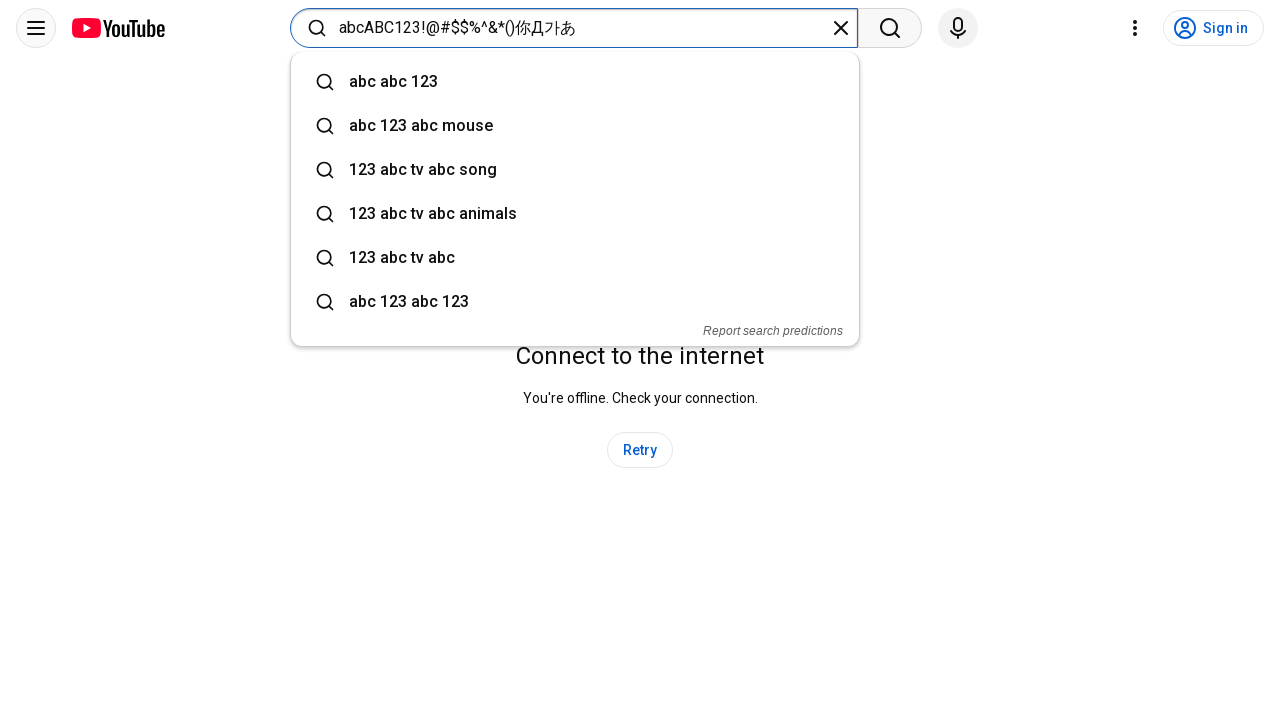

Pressed Enter to search for 'abcABC123!@#$$%^&*()你Д가あ' on input[name="search_query"]
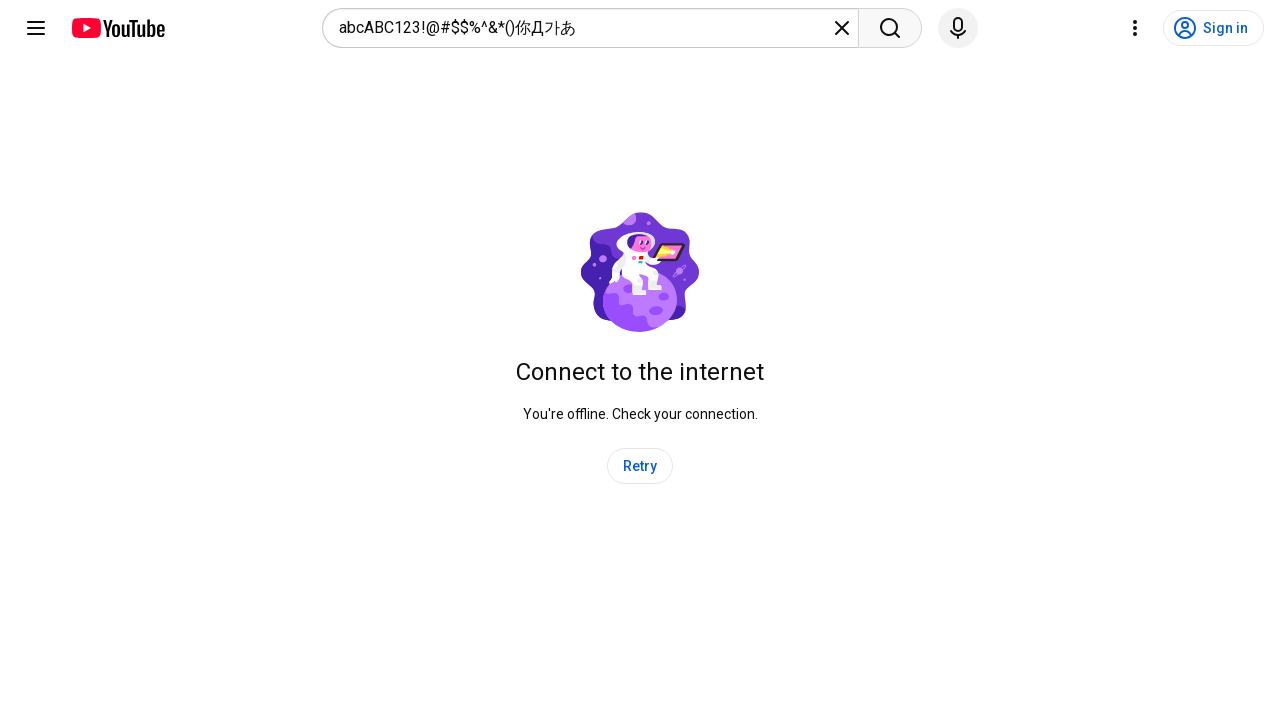

Waited for search results to load for 'abcABC123!@#$$%^&*()你Д가あ'
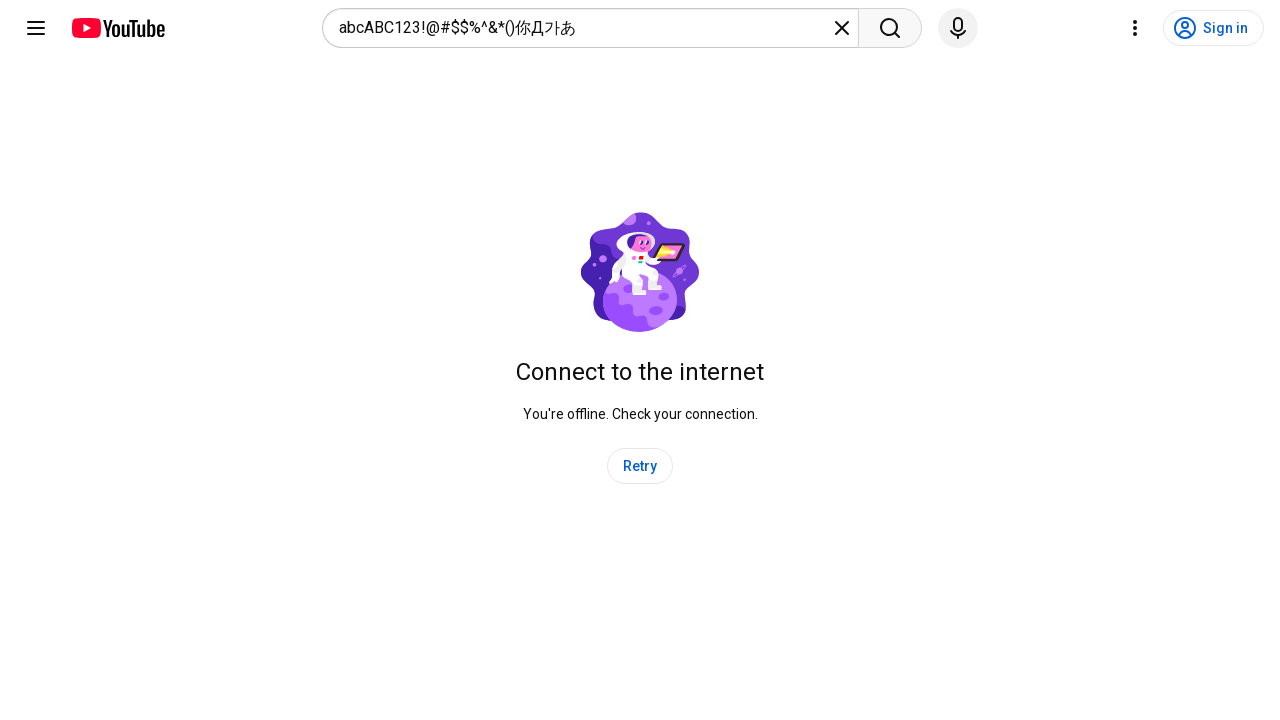

Navigated back to YouTube homepage
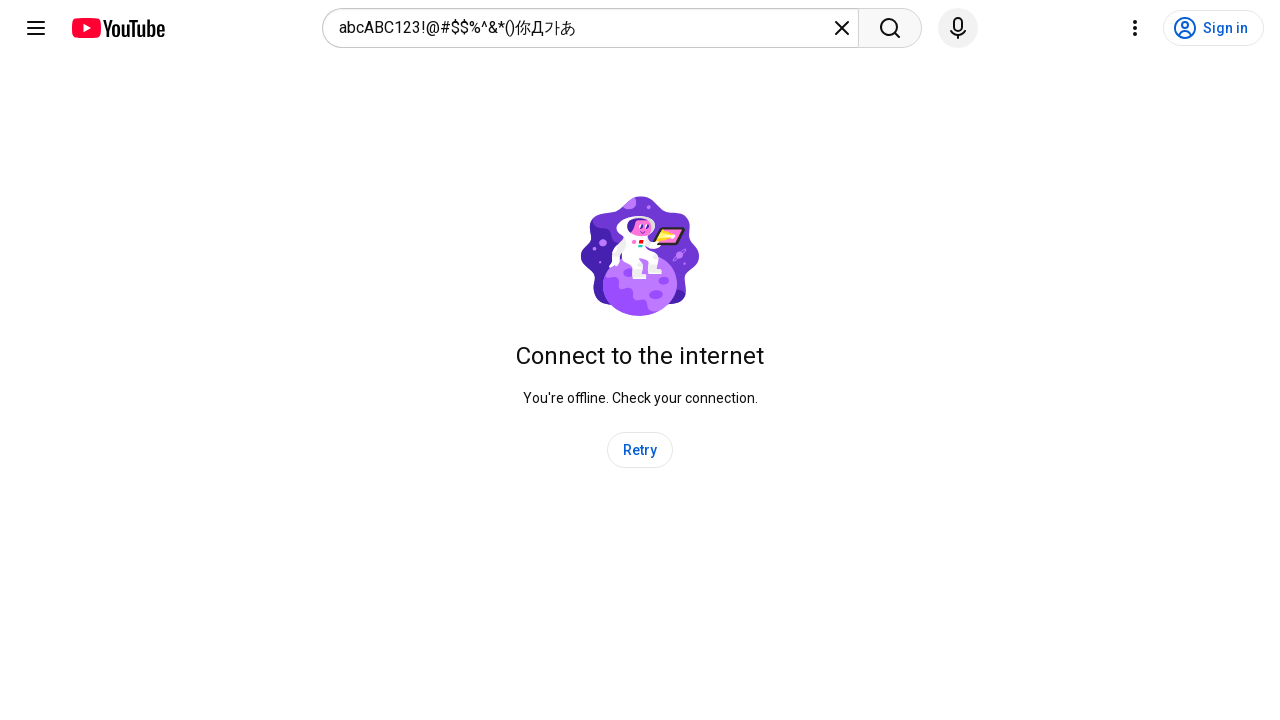

YouTube search box is available on homepage
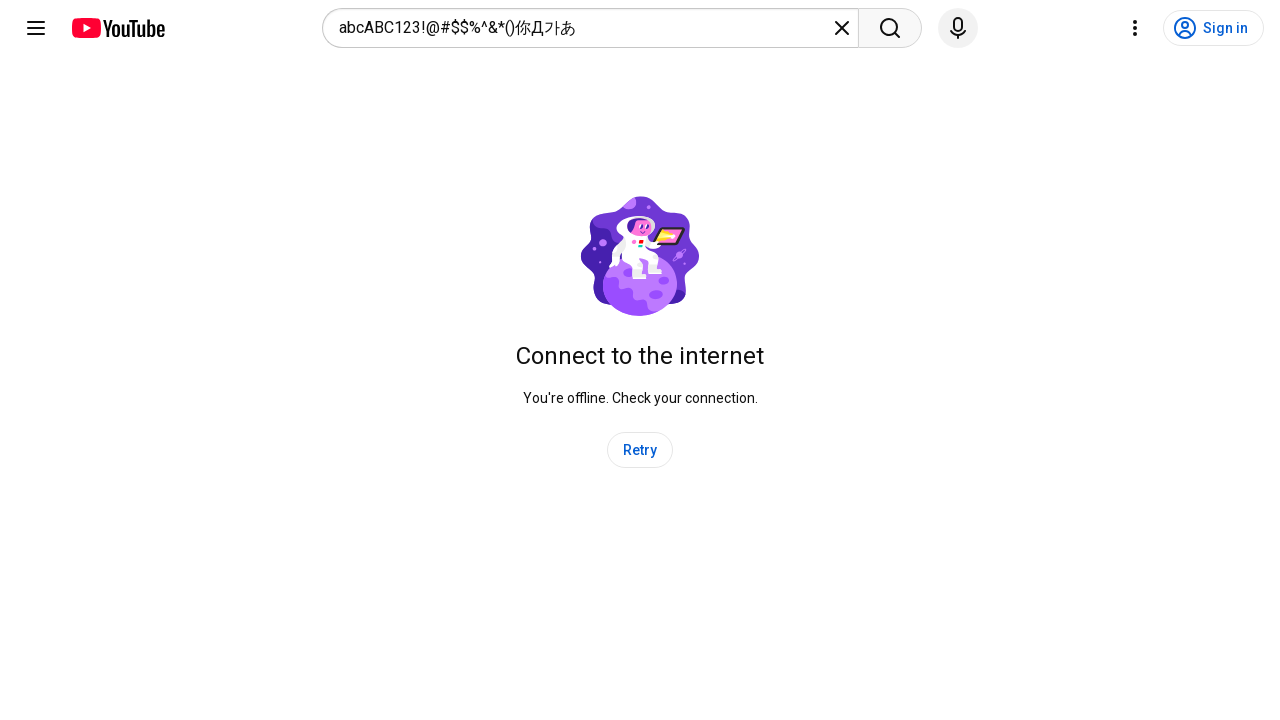

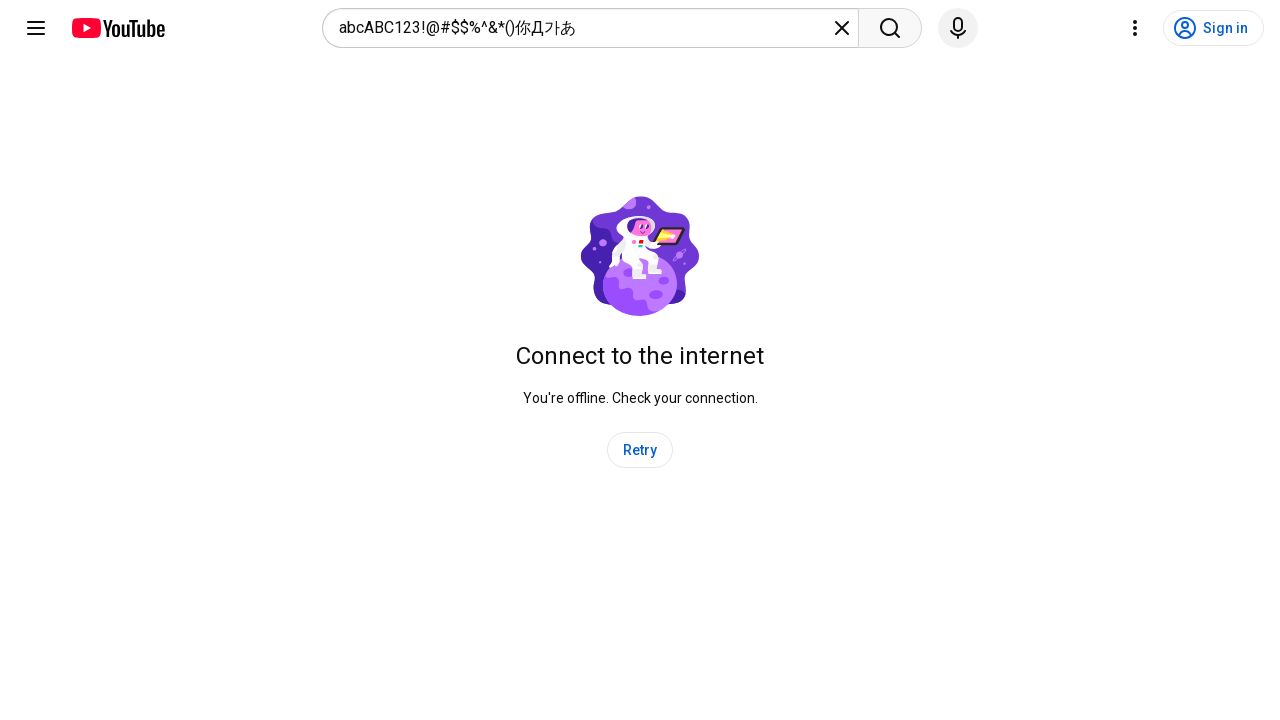